Tests the deselect functionality of a multi-select dropdown by first selecting options and then deselecting them individually by index, followed by deselecting all remaining options.

Starting URL: https://grotechminds.com/multiple-select/

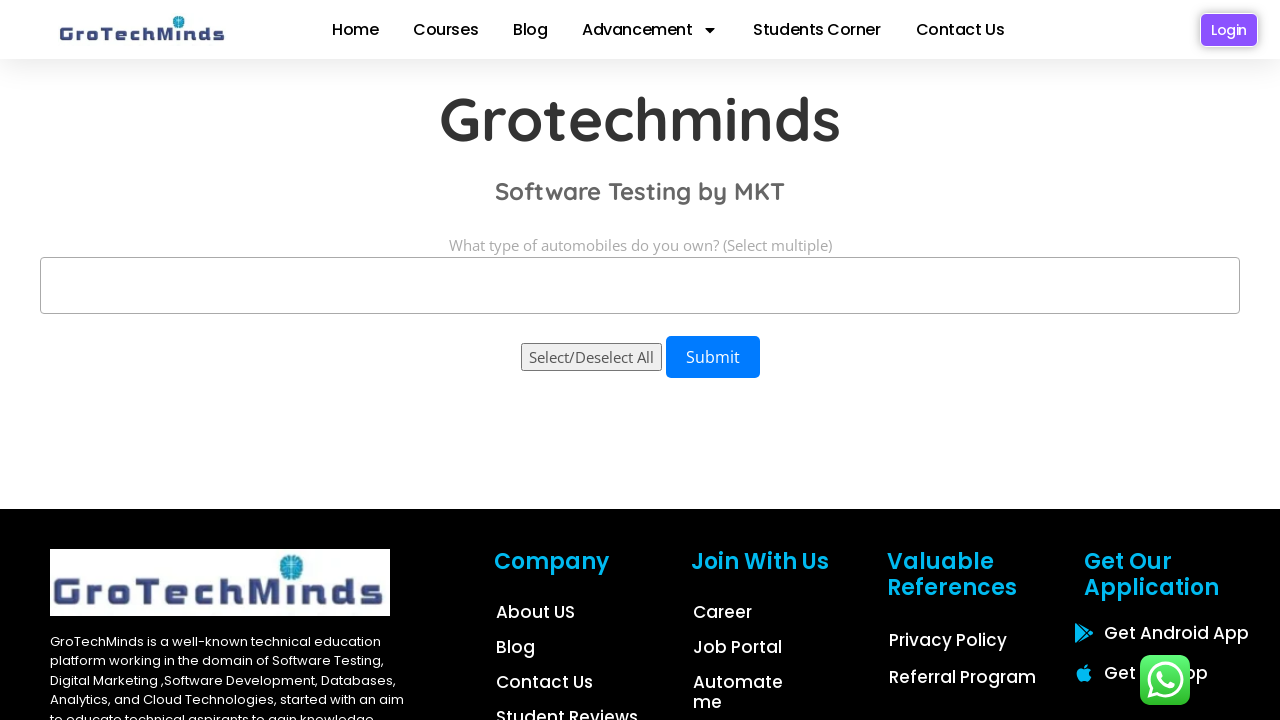

Located multi-select dropdown with id 'automobiles'
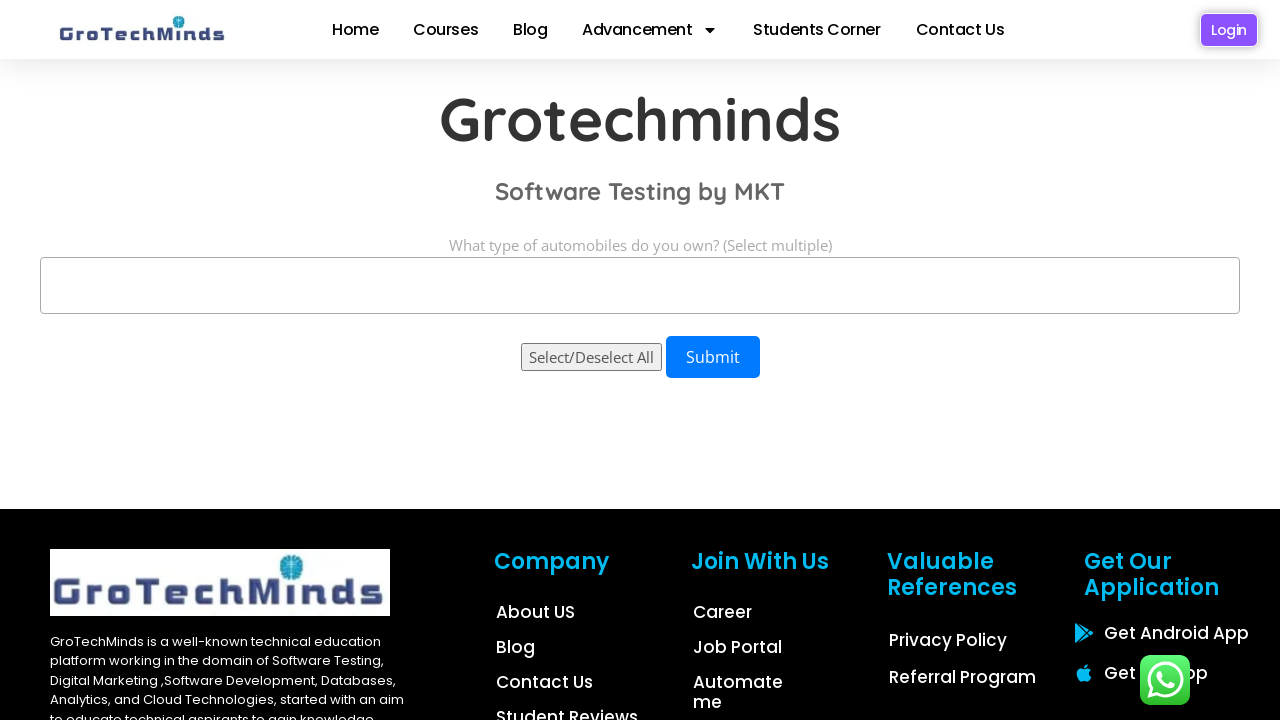

Selected option at index 0 on select#automobiles
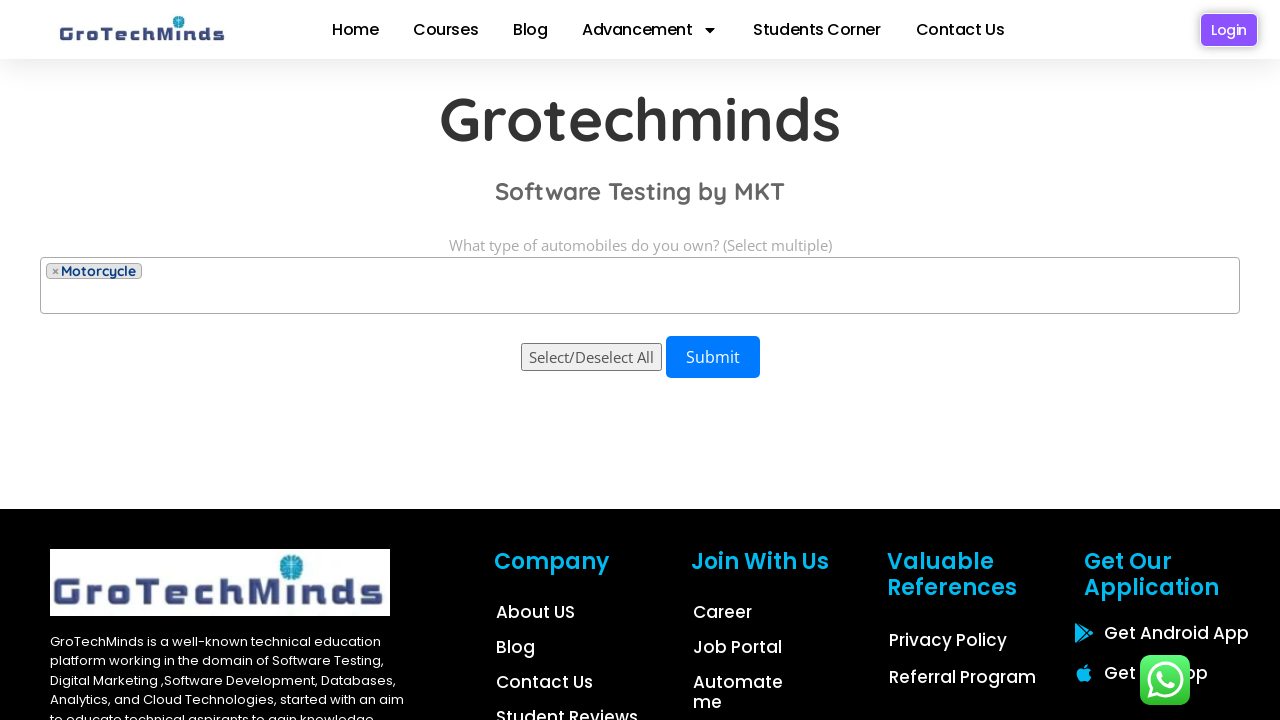

Selected option at index 1 on select#automobiles
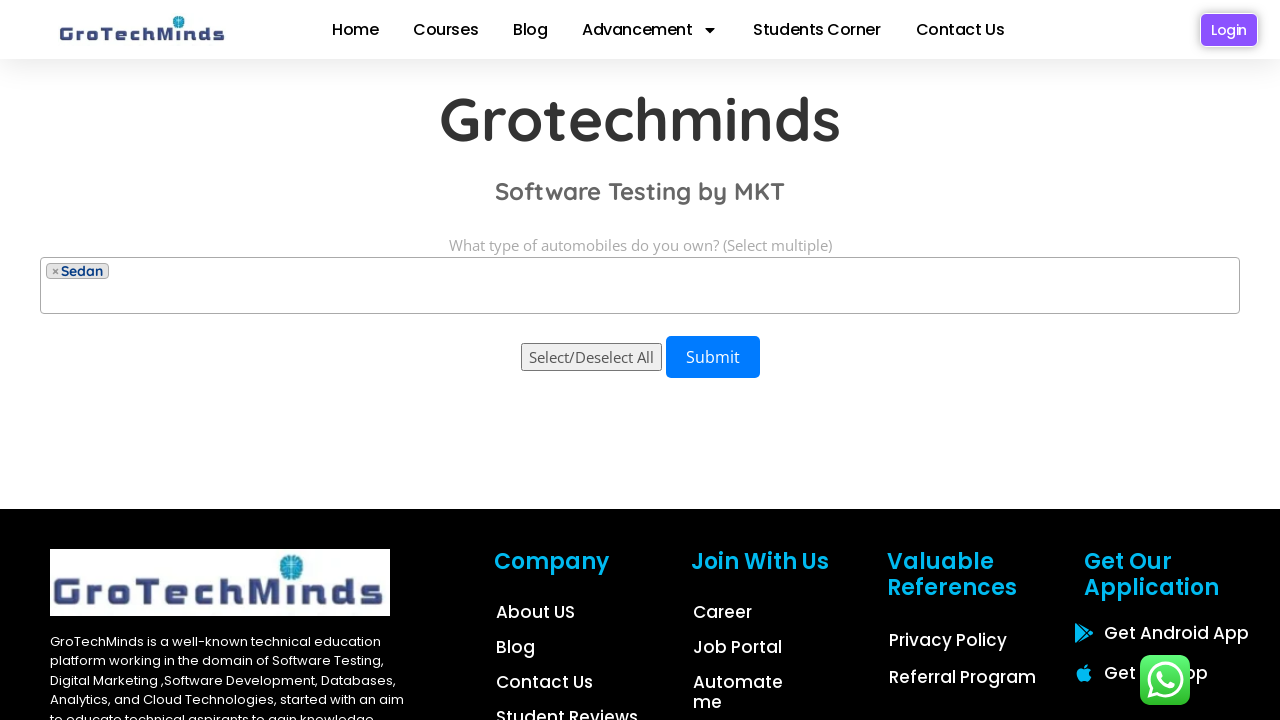

Selected option at index 2 on select#automobiles
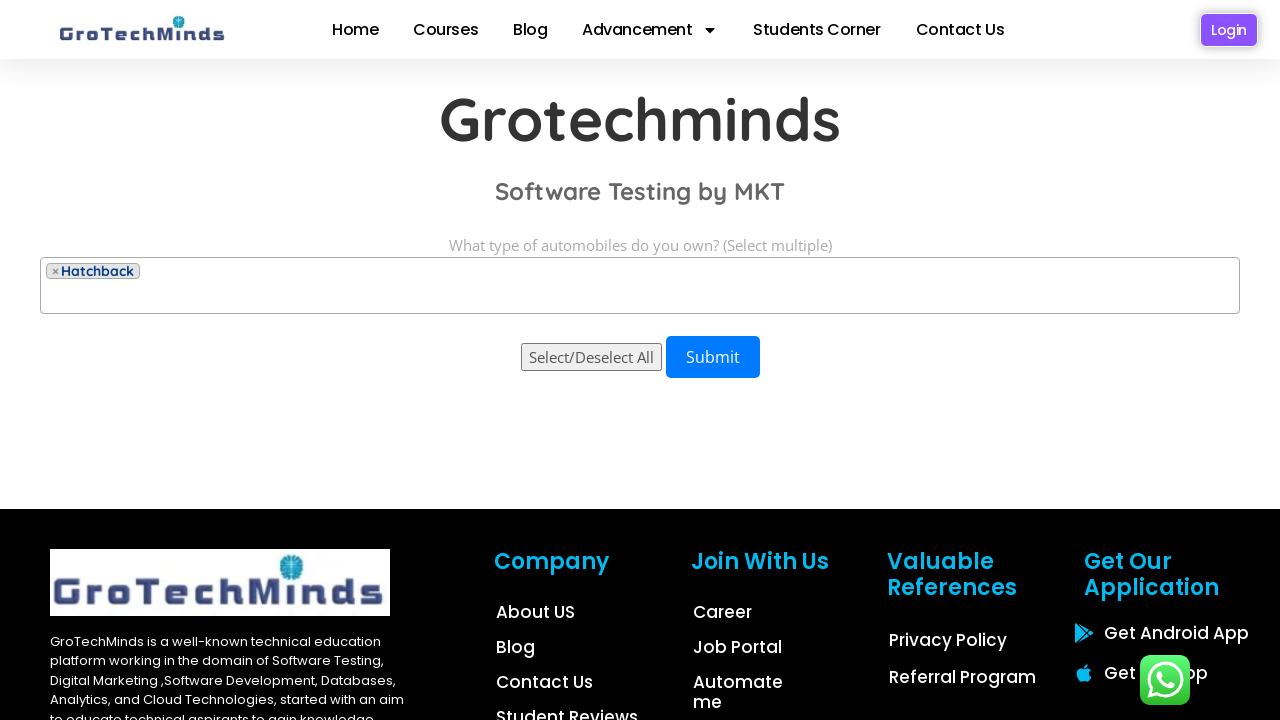

Selected option at index 3 on select#automobiles
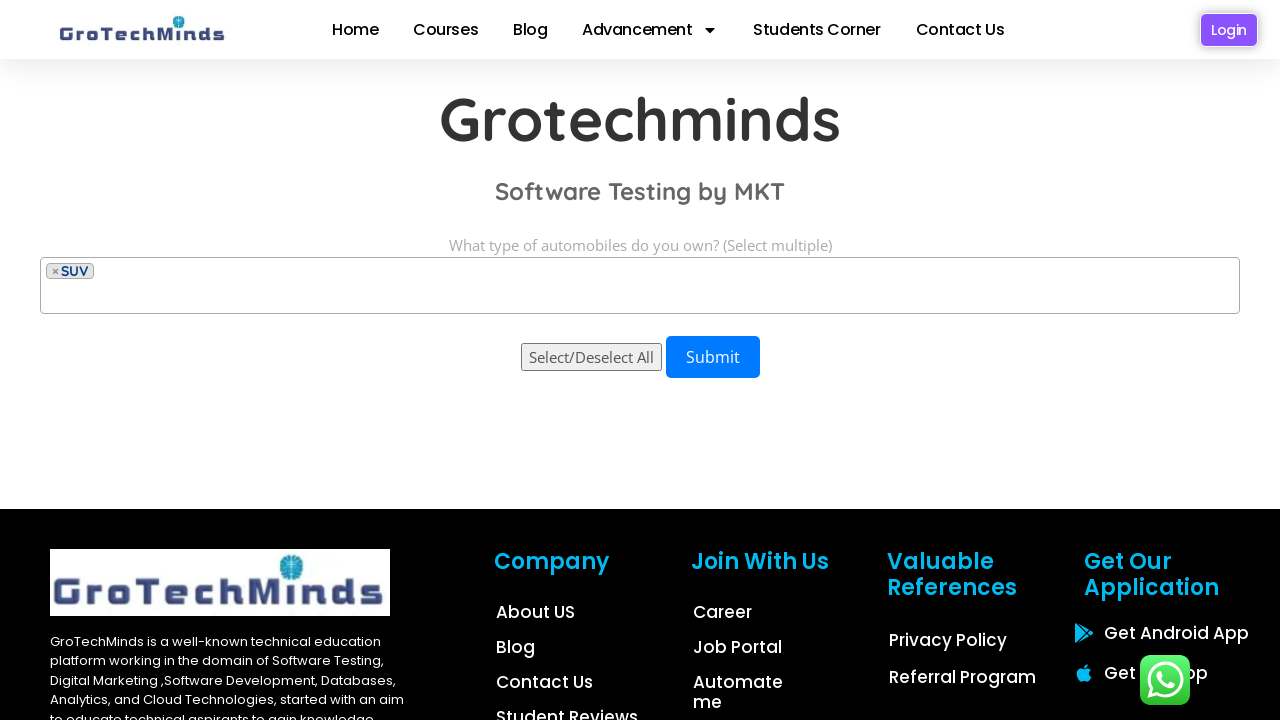

Deselected option at index 0
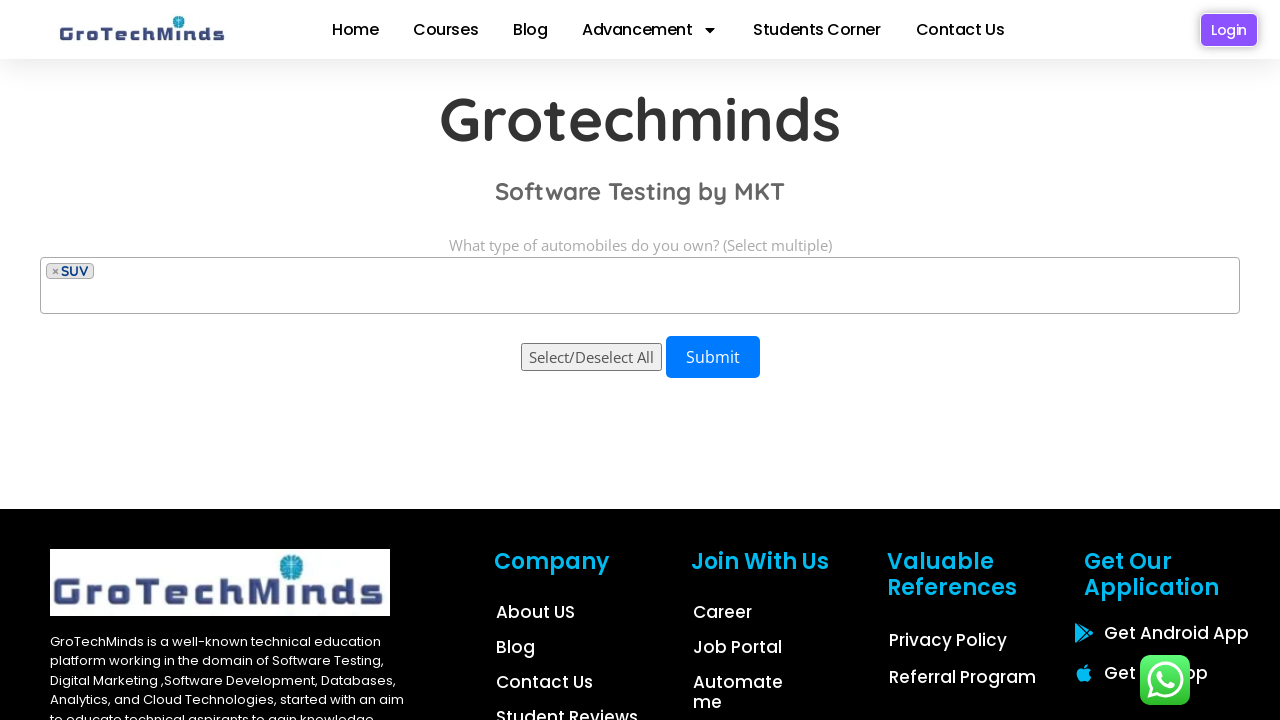

Deselected option at index 1
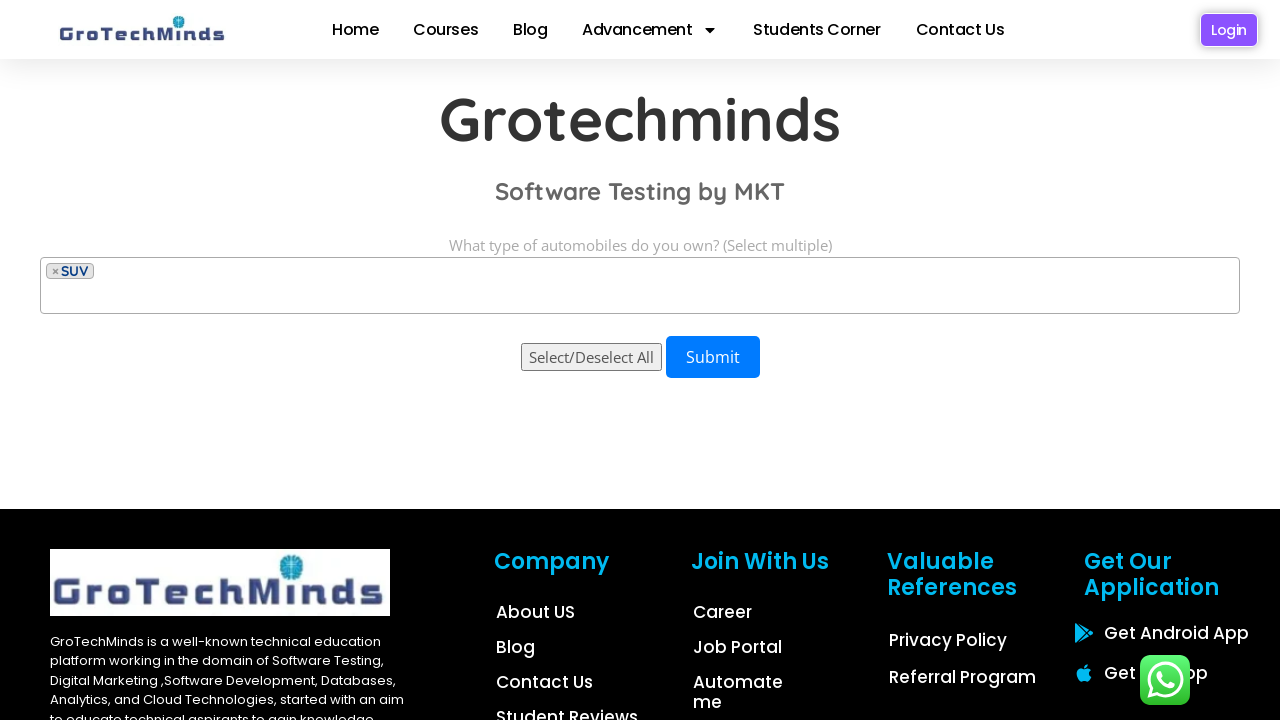

Deselected option at index 2
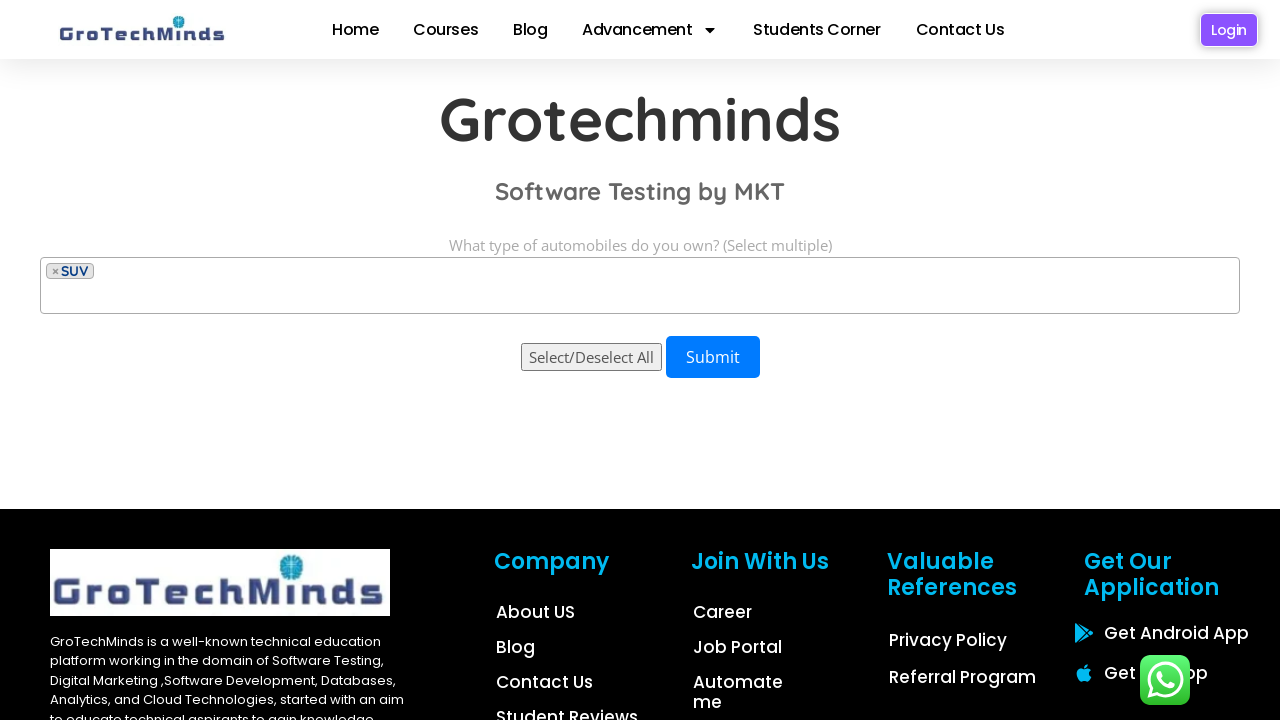

Deselected option at index 3
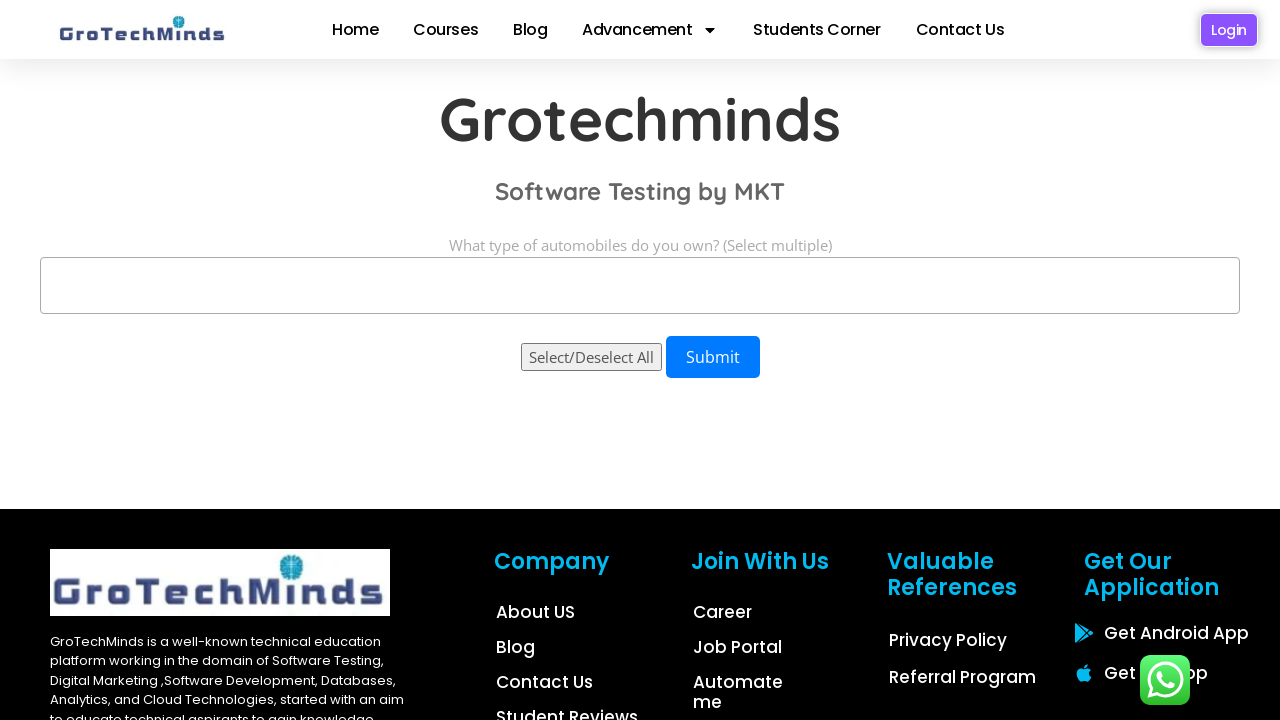

Deselected all remaining options in the dropdown
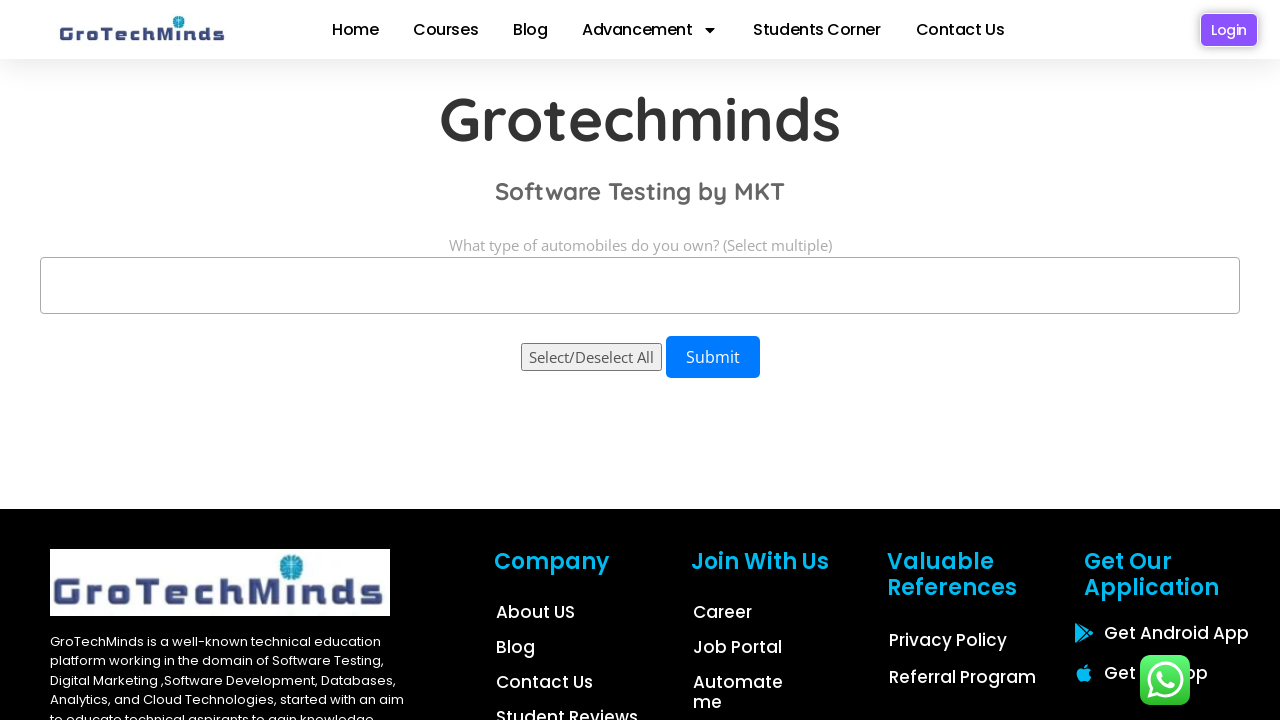

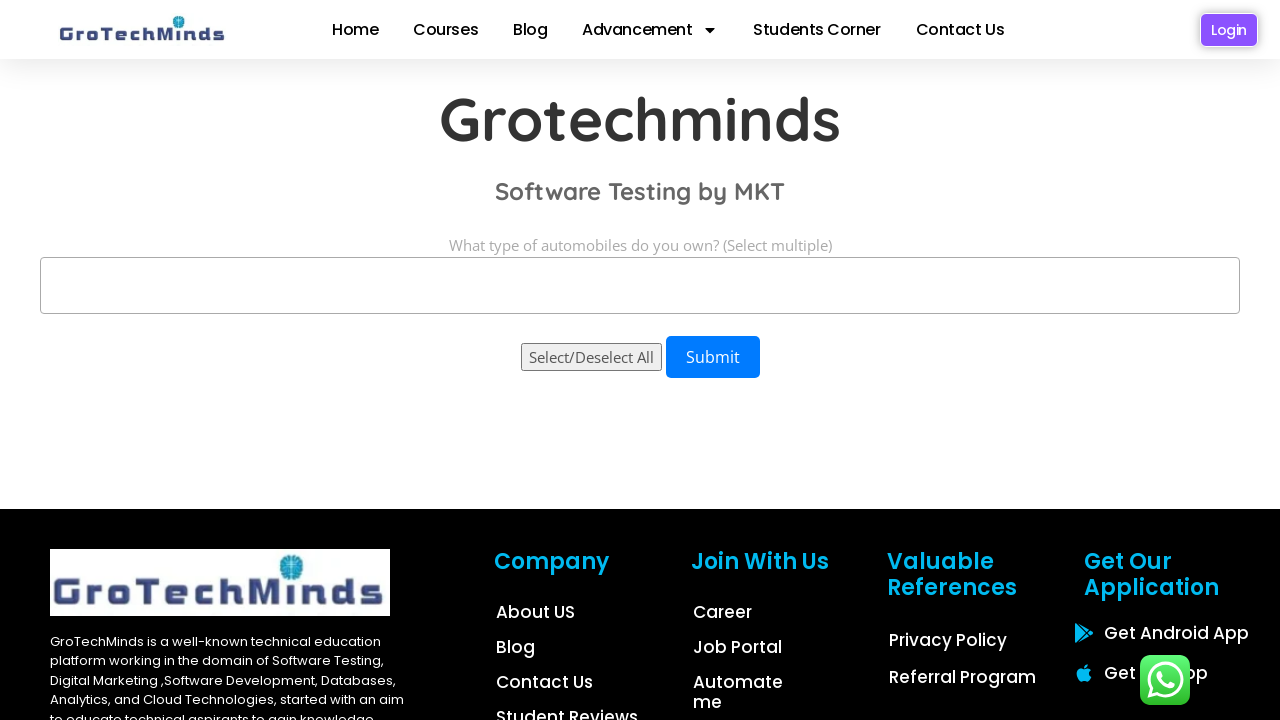